Tests sorting the Email column in ascending order by clicking the column header

Starting URL: http://the-internet.herokuapp.com/tables

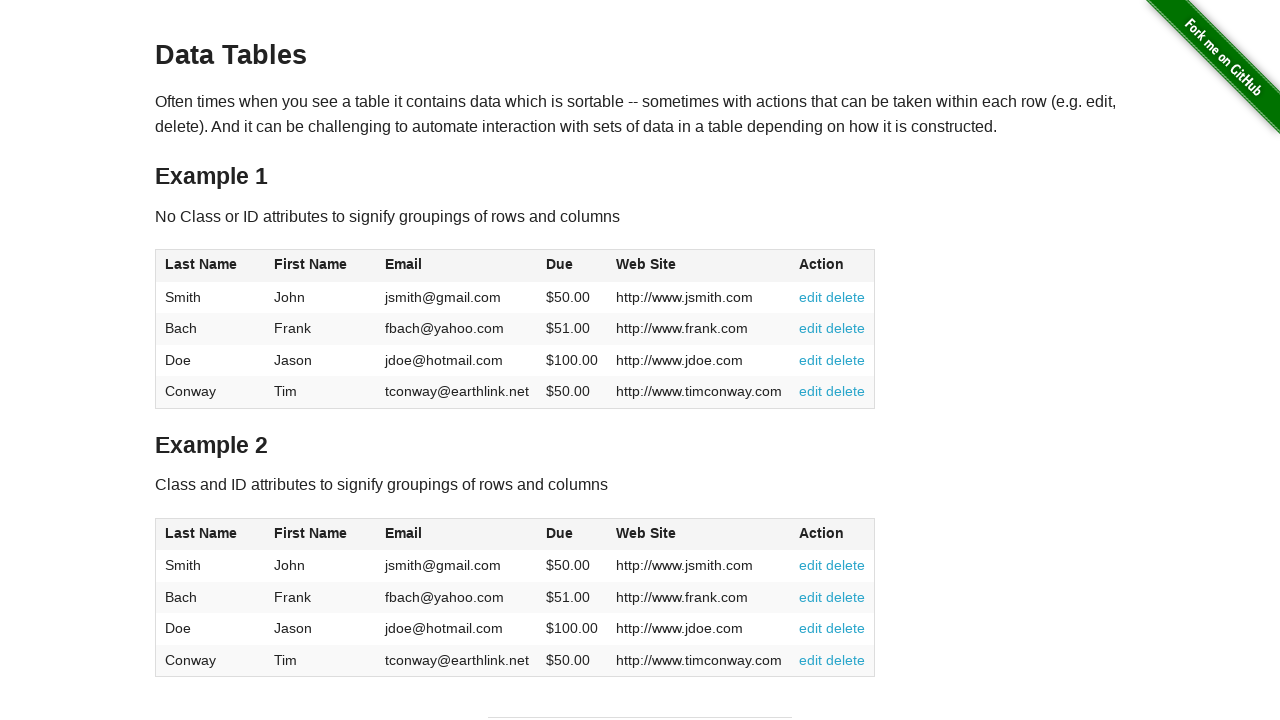

Clicked Email column header to sort ascending at (457, 266) on #table1 thead tr th:nth-of-type(3)
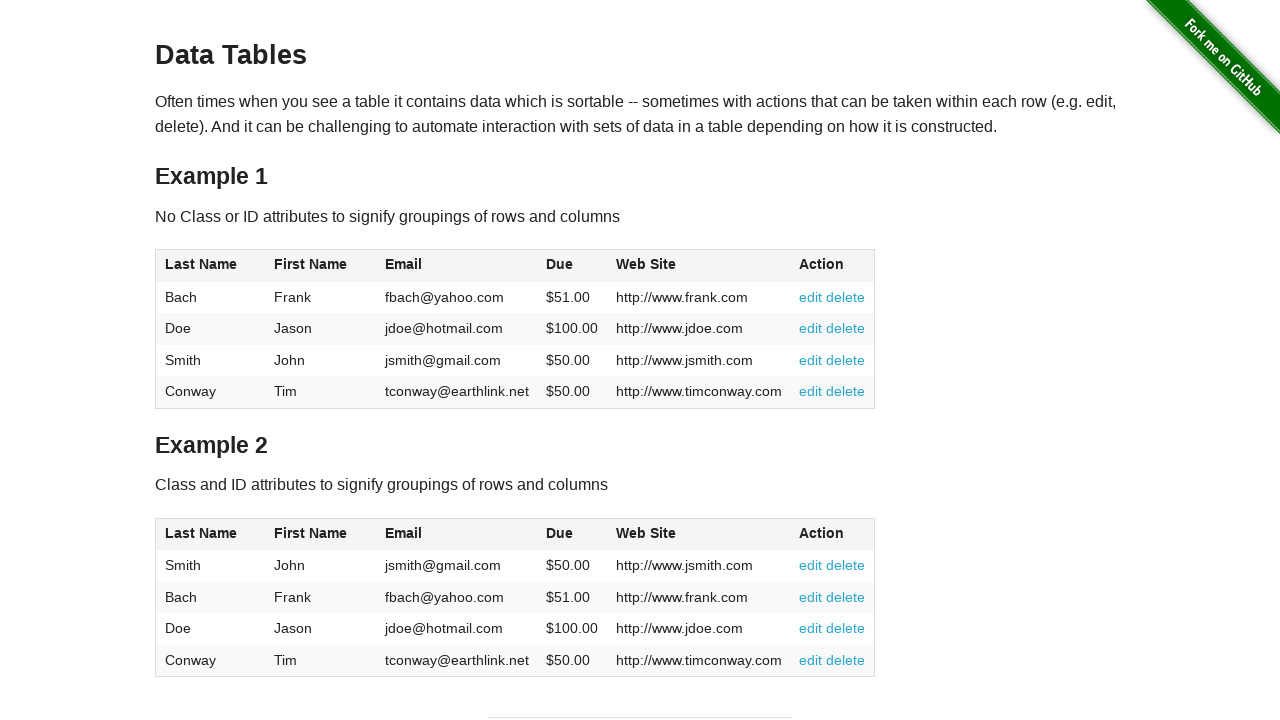

Email column data loaded and visible
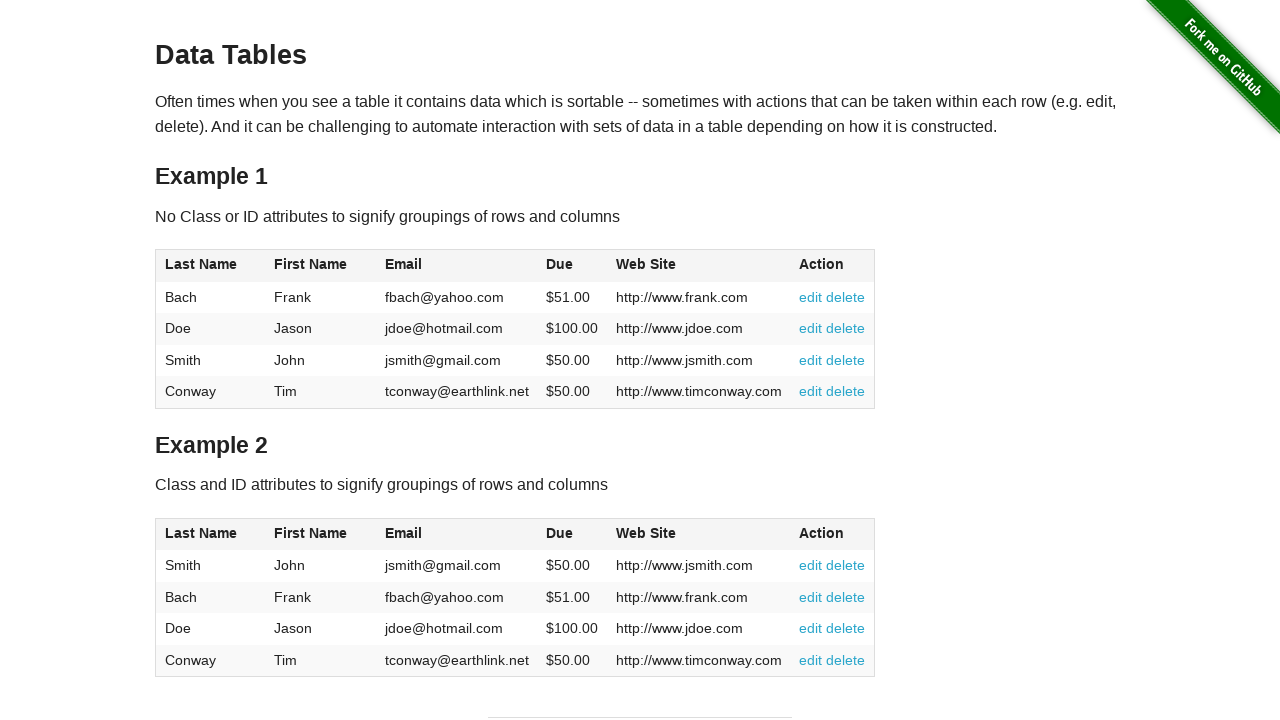

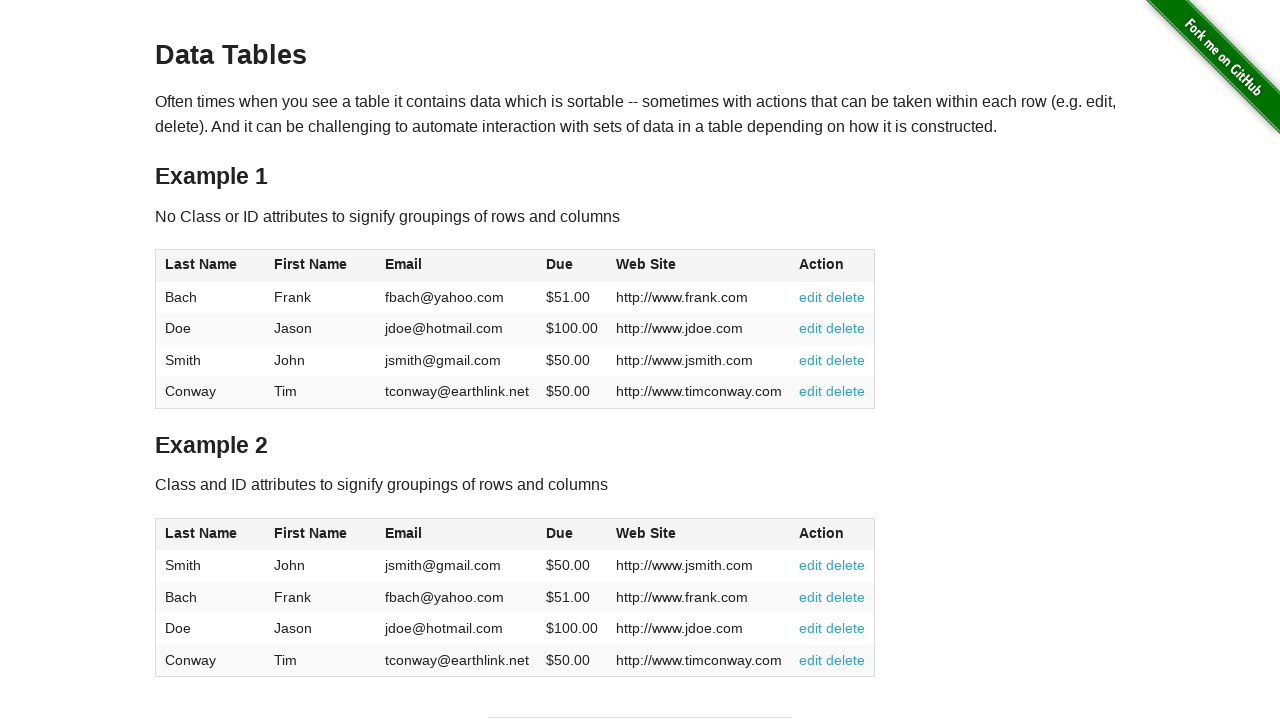